Tests dynamic table sorting by clicking the column header and verifying the values change order.

Starting URL: https://letcode.in/

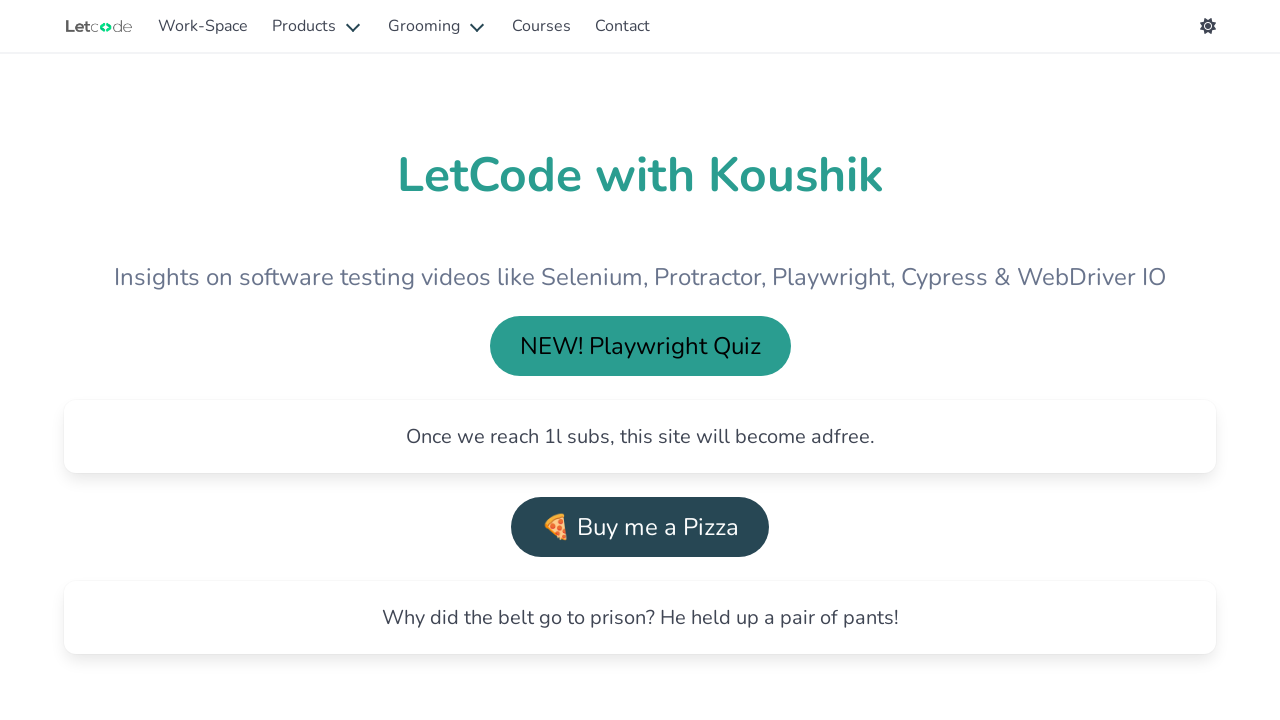

Clicked 'Explore Workspace' link at (346, 360) on internal:role=link[name="Explore Workspace"i]
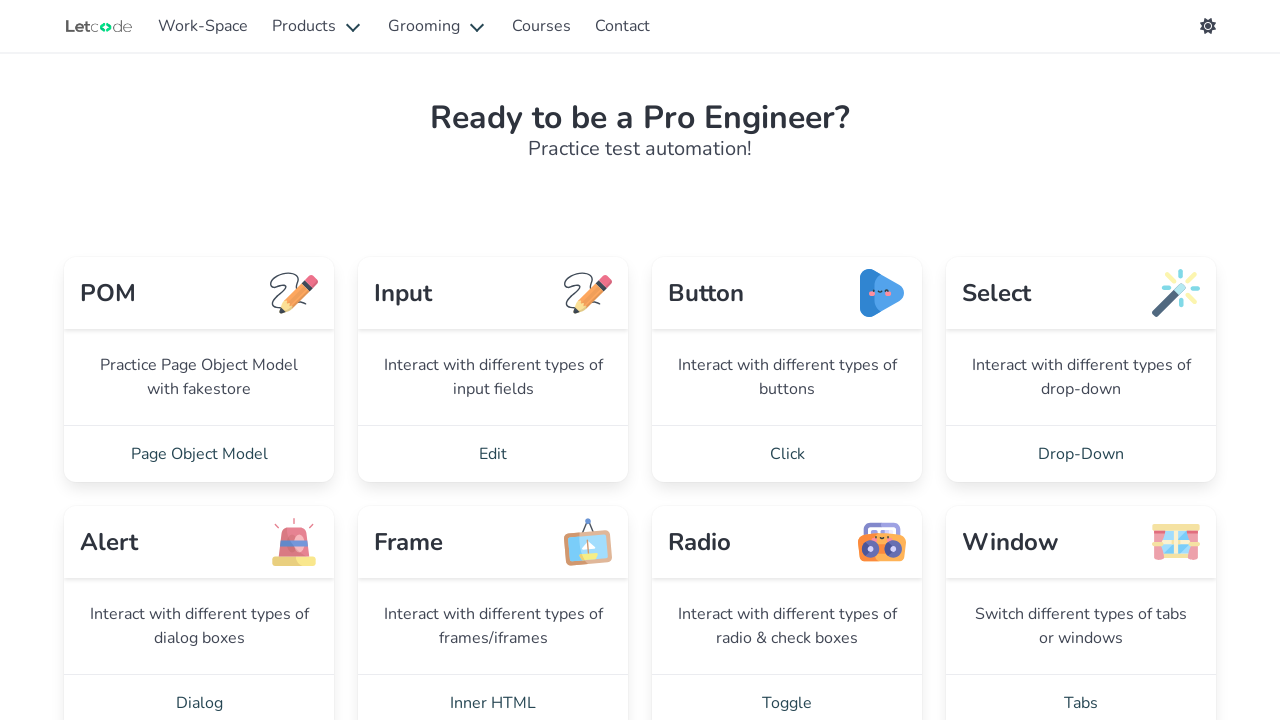

Clicked 'Simple table' link to navigate to test page at (1081, 360) on internal:role=link[name="Simple table"i]
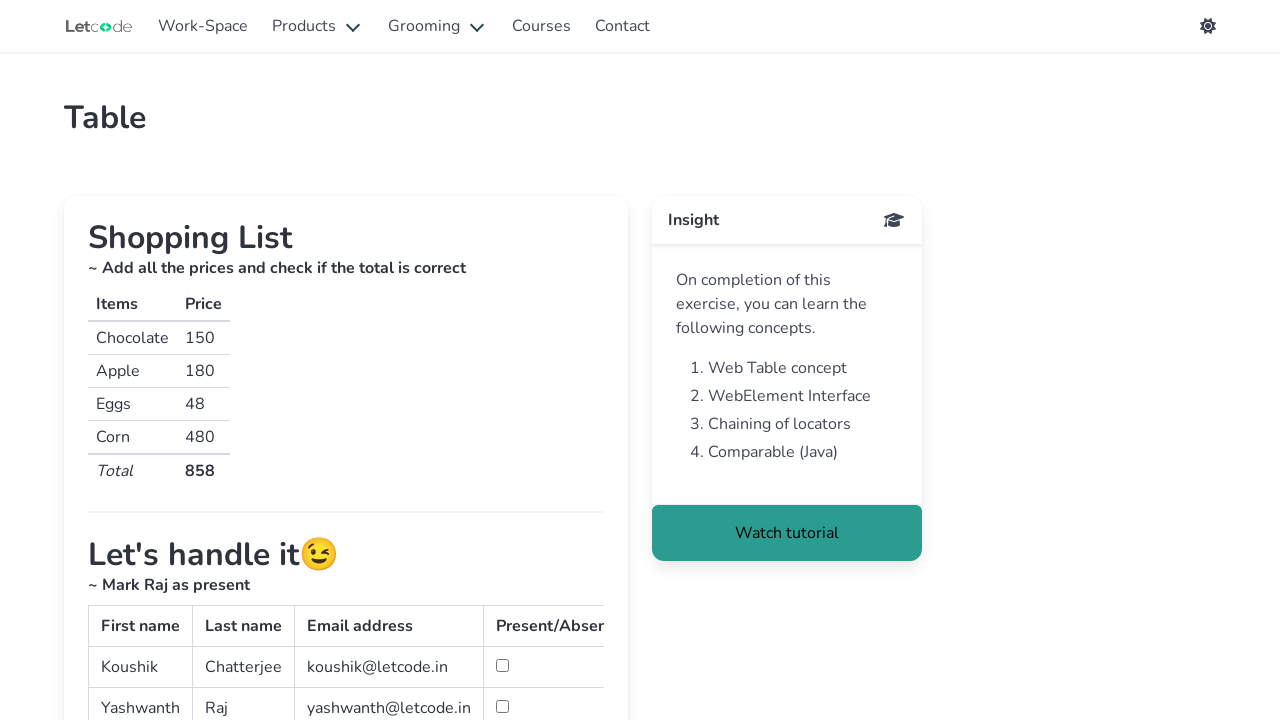

Located dessert table on the page
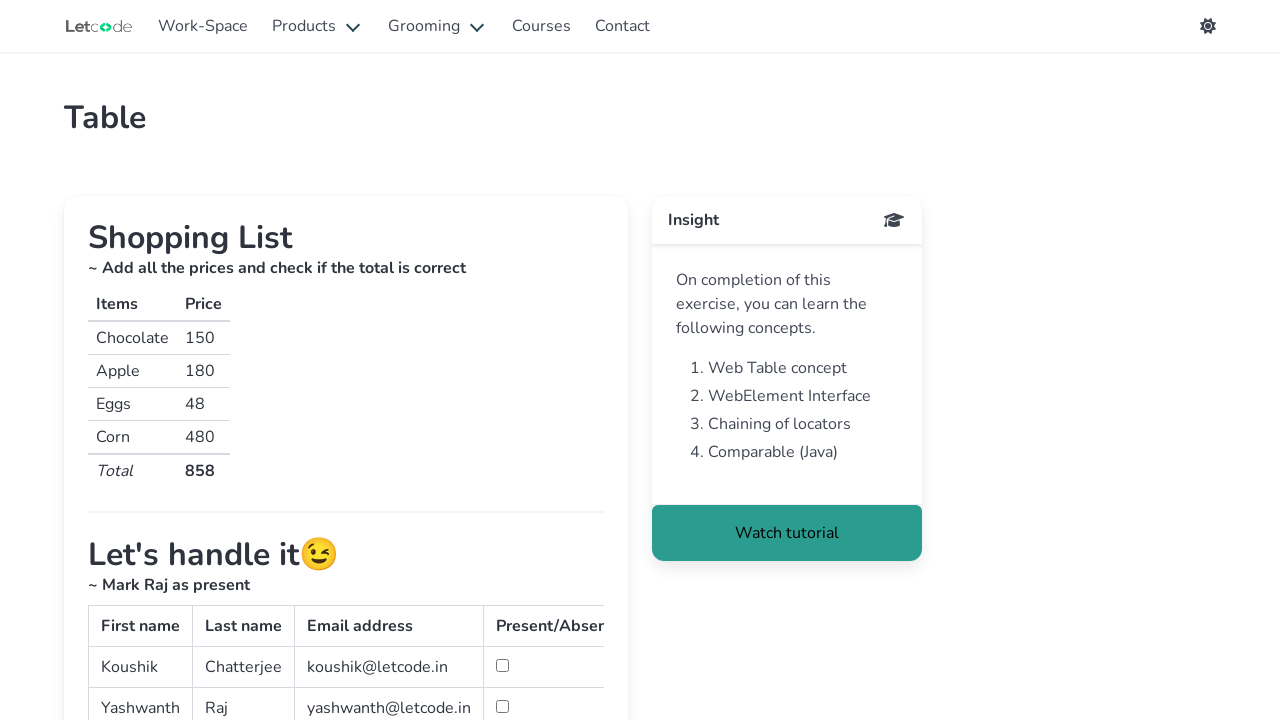

Captured initial table values: ['Frozen yogurt', '159', '6', '24', '4', '70', 'Ice cream', '237', '9', '37', '4', '40', 'Eclair', '262', '16', '24', '6', '80', 'Cupcake', '305', '4', '67', '4', '50', 'Gingerbread', '356', '16', '49', '4', '60']
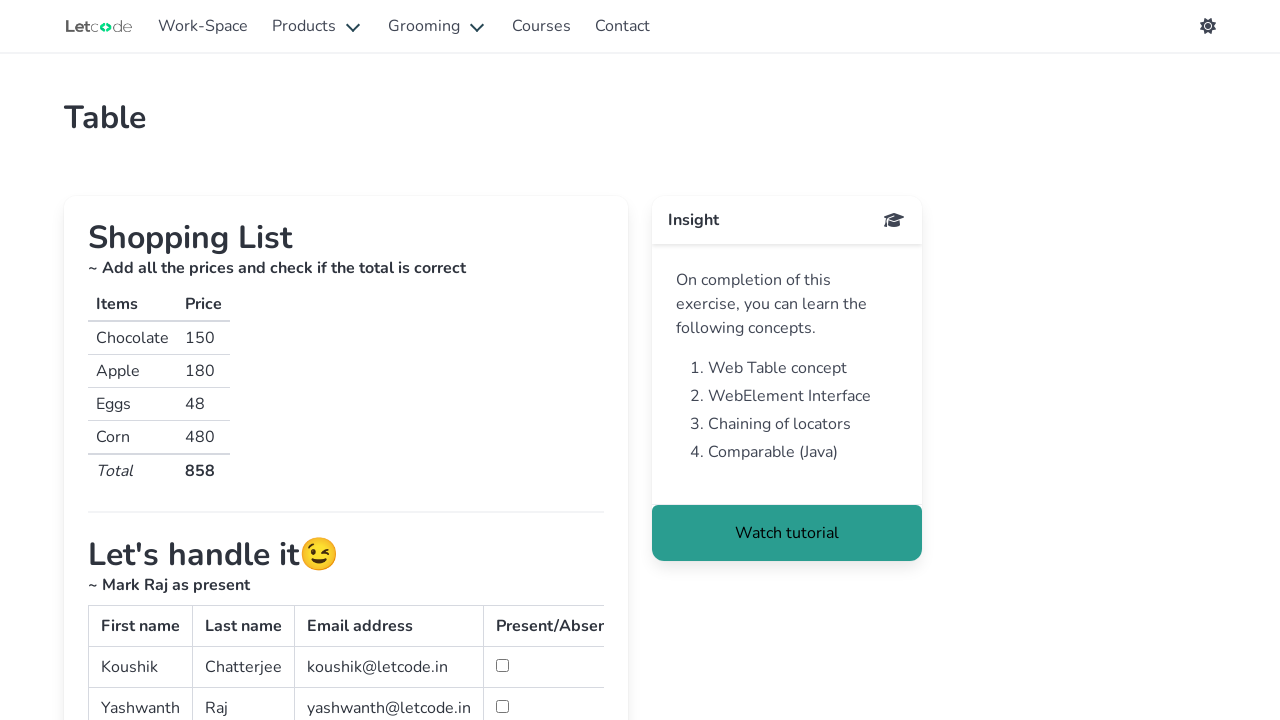

Clicked 'Dessert (100g)' column header to trigger sorting at (142, 360) on table:has(th:has-text("Dessert (100g)")) >> th:has-text("Dessert (100g)")
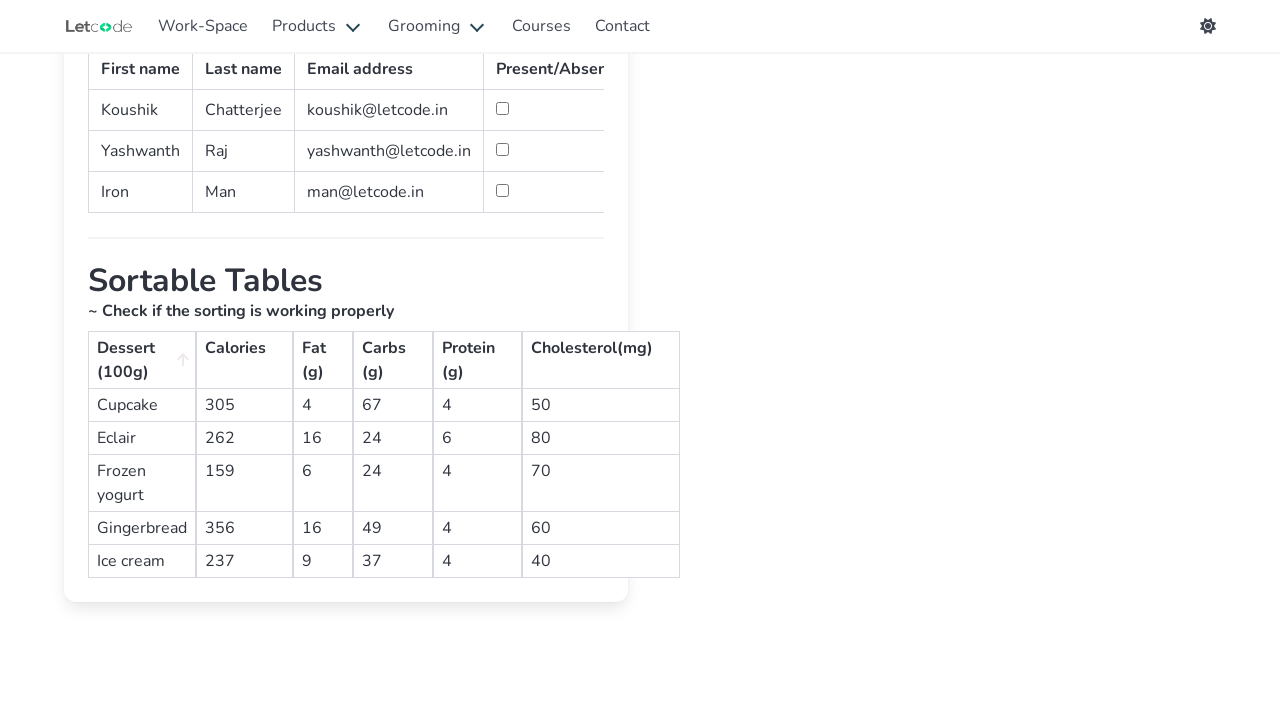

Waited 3000ms for table to update after sort
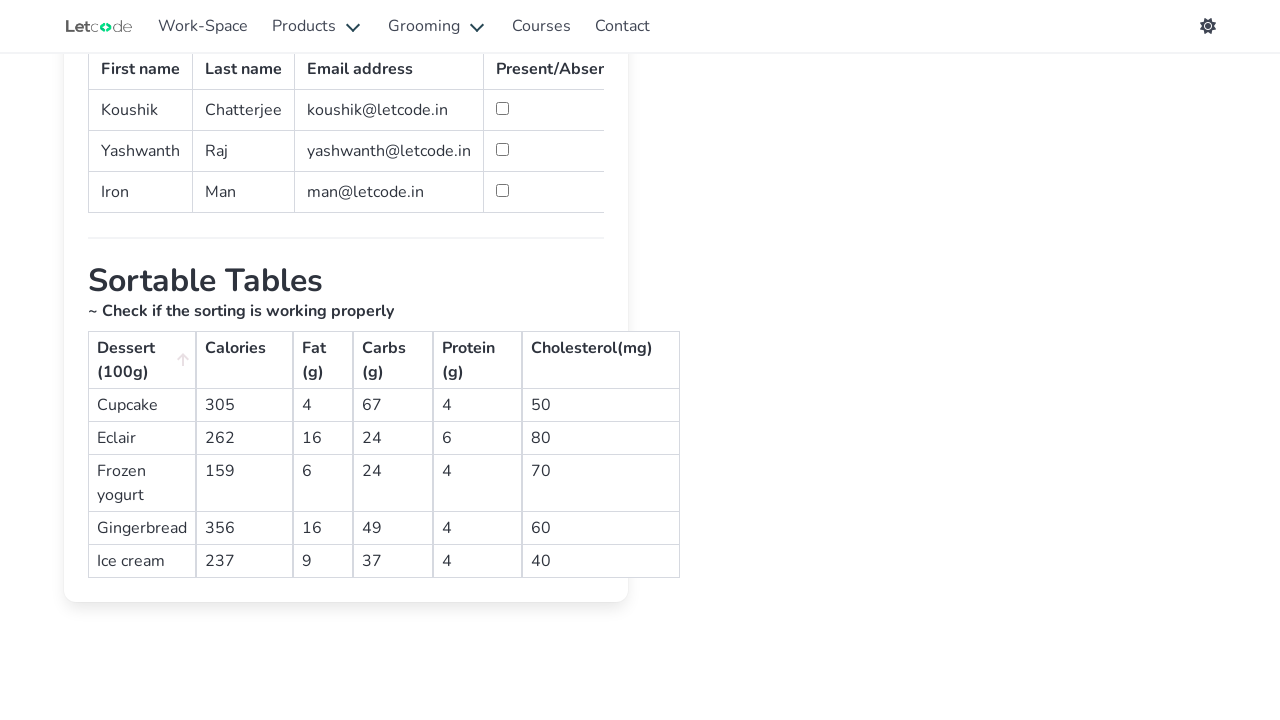

Captured table values after sorting: ['Cupcake', '305', '4', '67', '4', '50', 'Eclair', '262', '16', '24', '6', '80', 'Frozen yogurt', '159', '6', '24', '4', '70', 'Gingerbread', '356', '16', '49', '4', '60', 'Ice cream', '237', '9', '37', '4', '40']
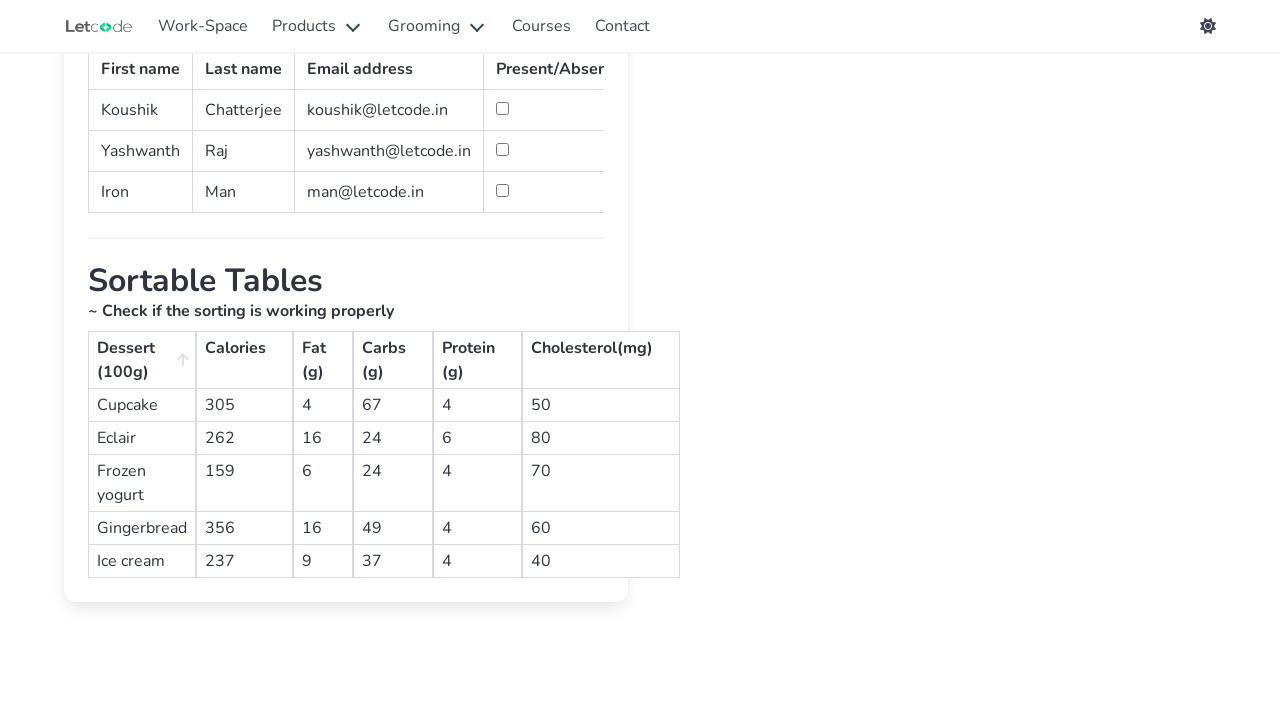

Verified that table values changed order after clicking sort button
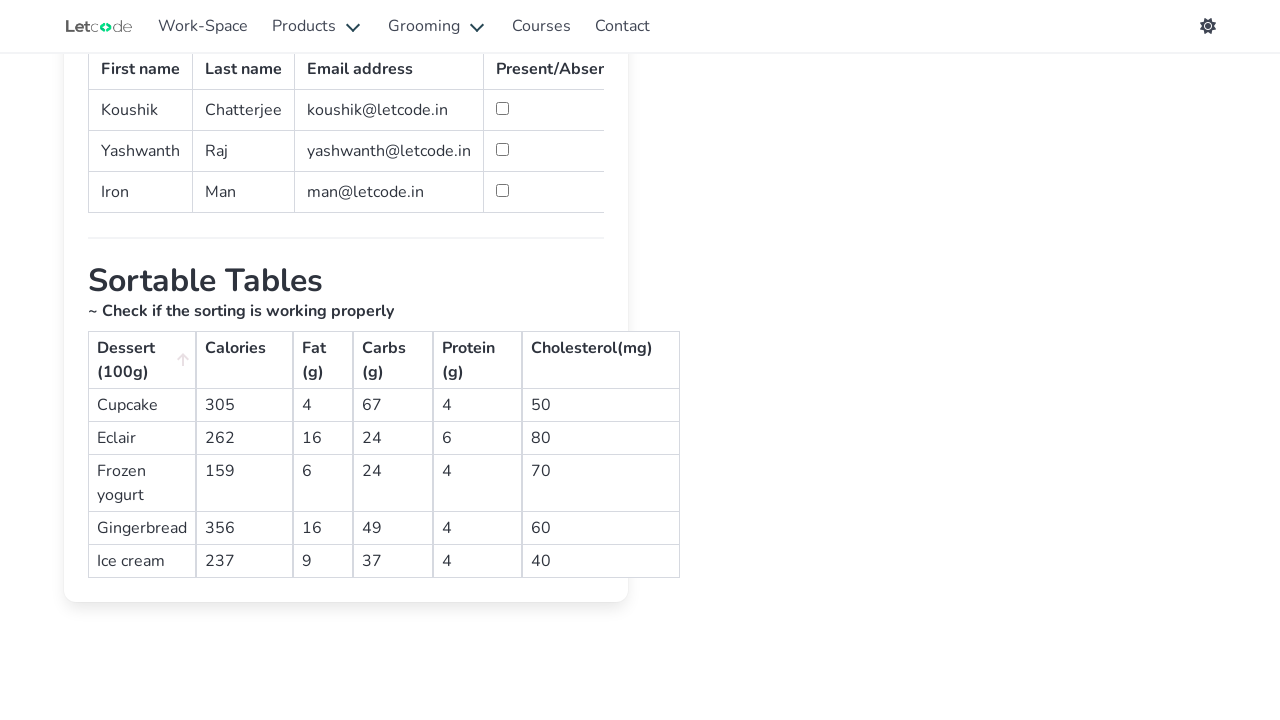

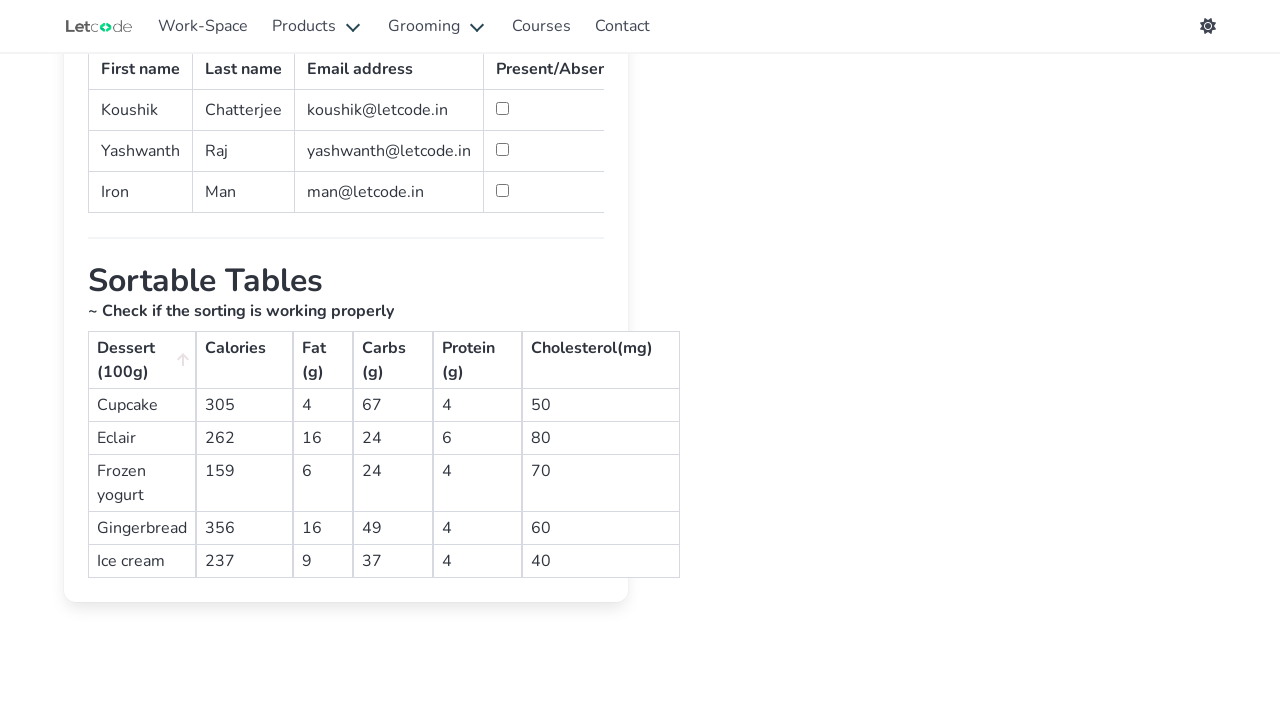